Tests dropdown selection by selecting Option 1 using visible text

Starting URL: https://the-internet.herokuapp.com/dropdown

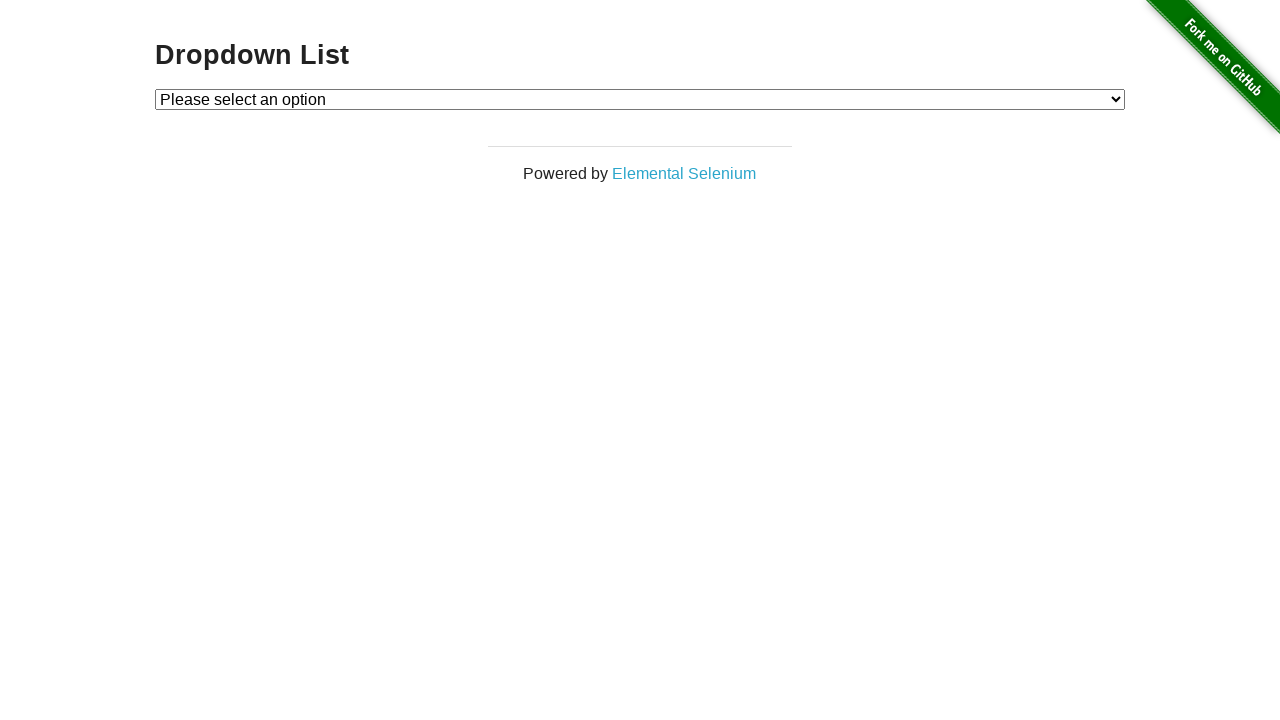

Navigated to dropdown test page
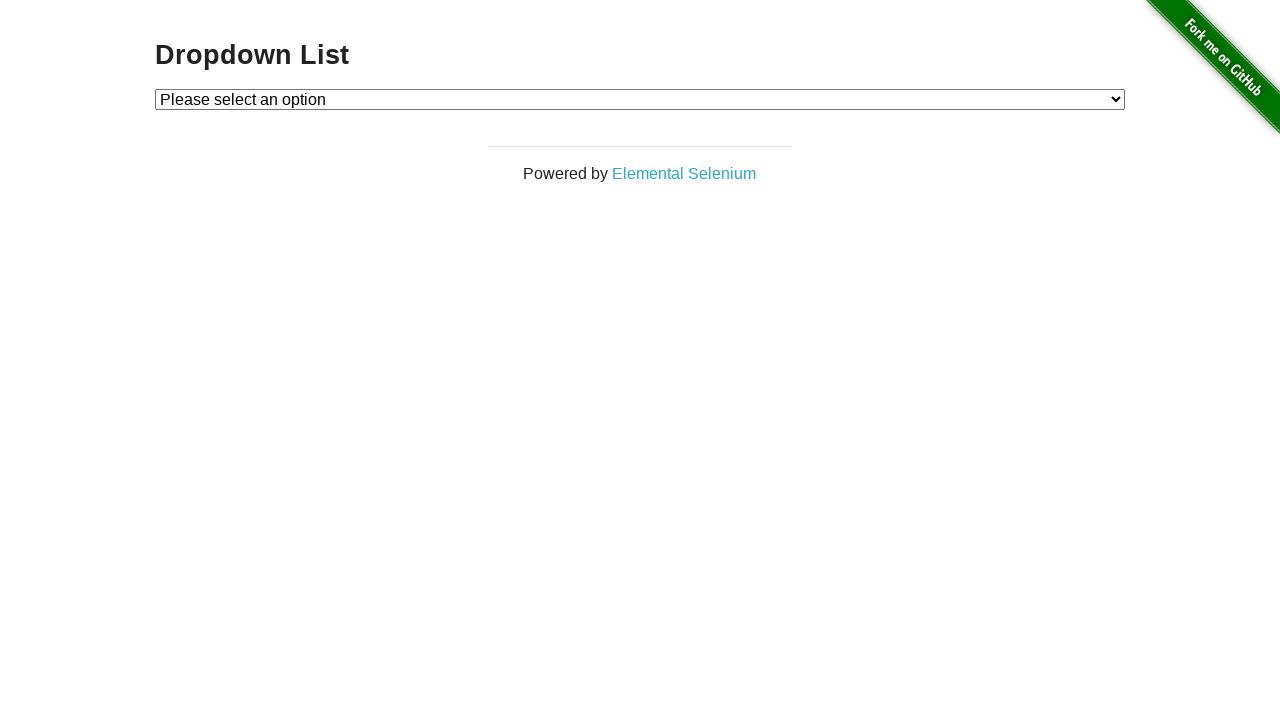

Located dropdown element
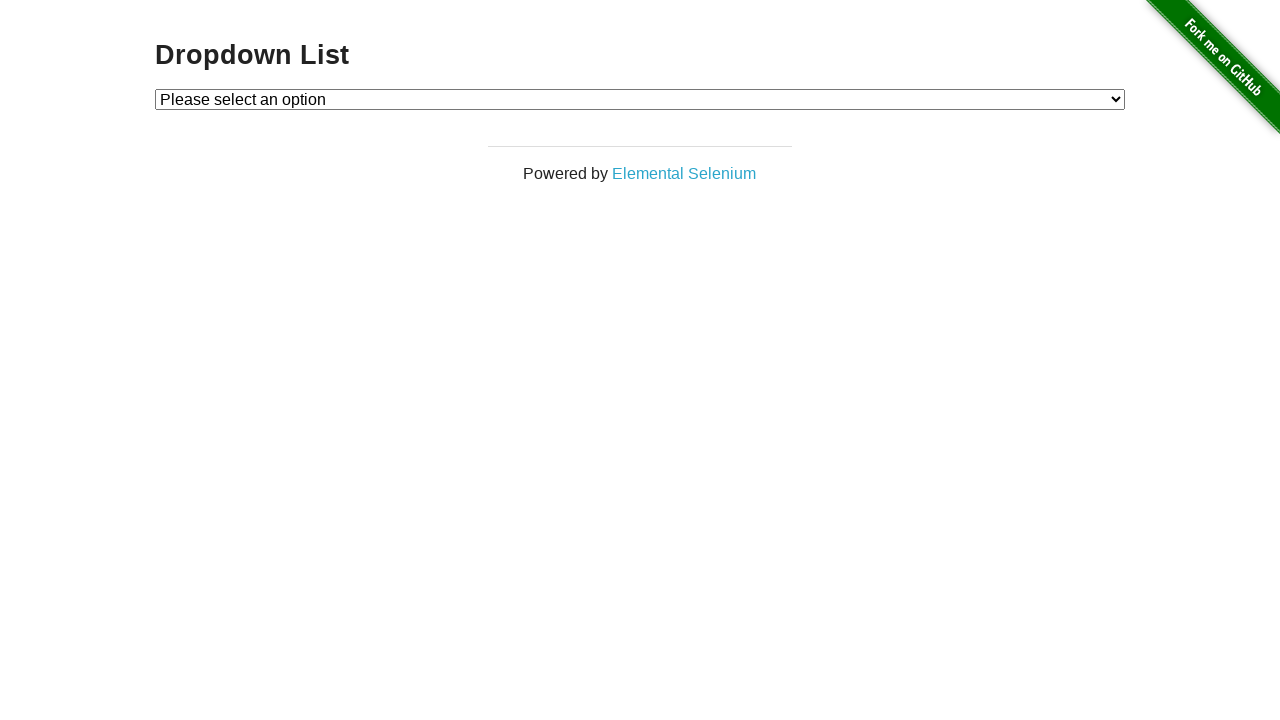

Selected Option 1 from dropdown by visible text on #dropdown
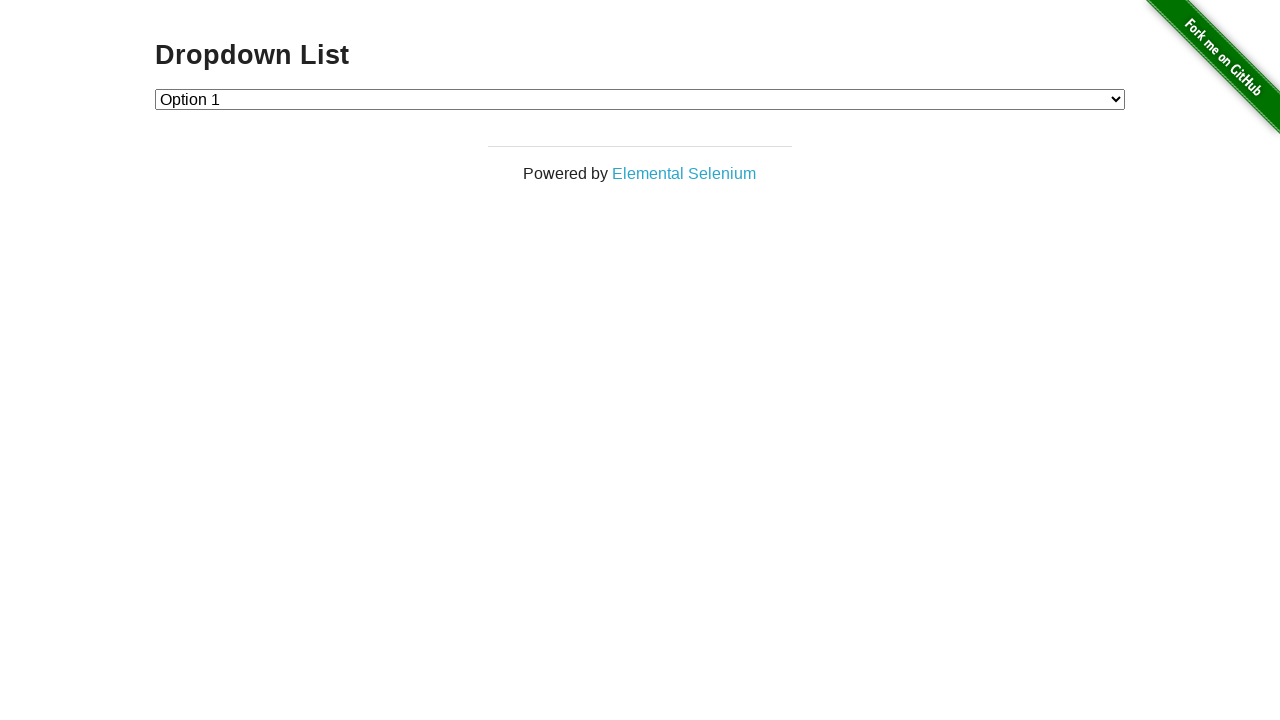

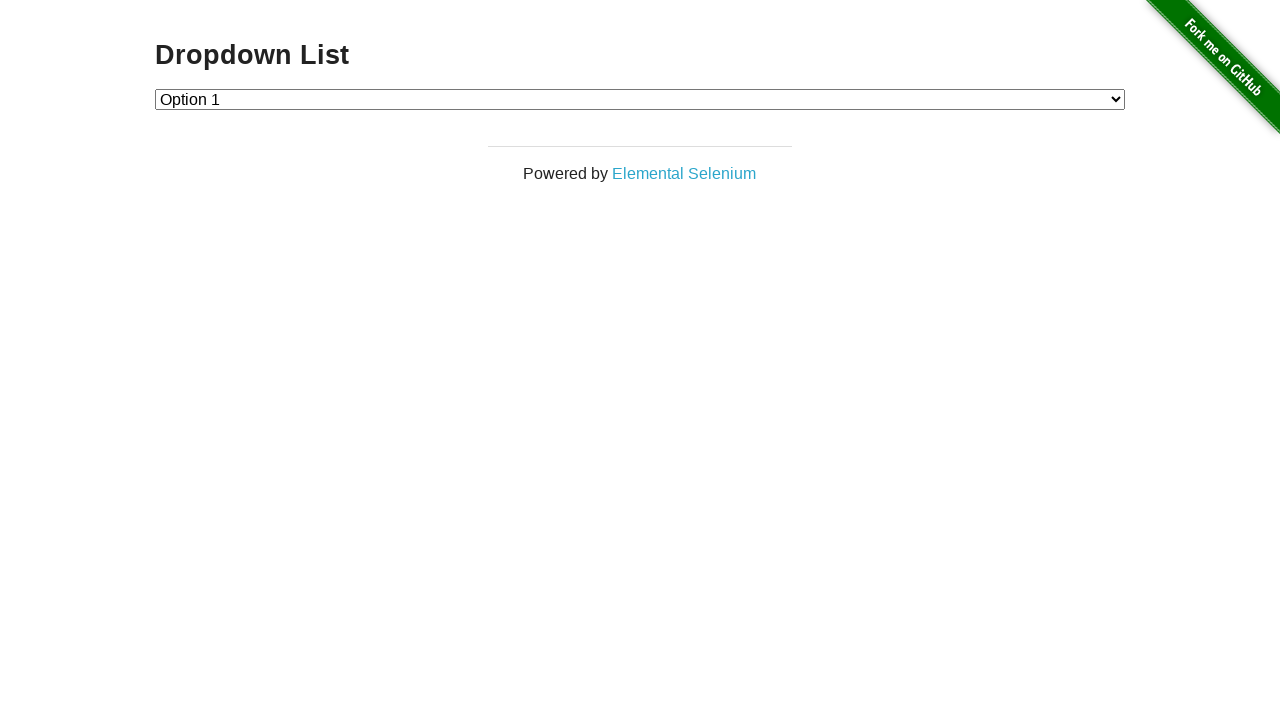